Navigates to the Reebok India website and waits for the page to load, verifying the site is accessible.

Starting URL: https://reebok.abfrl.in/

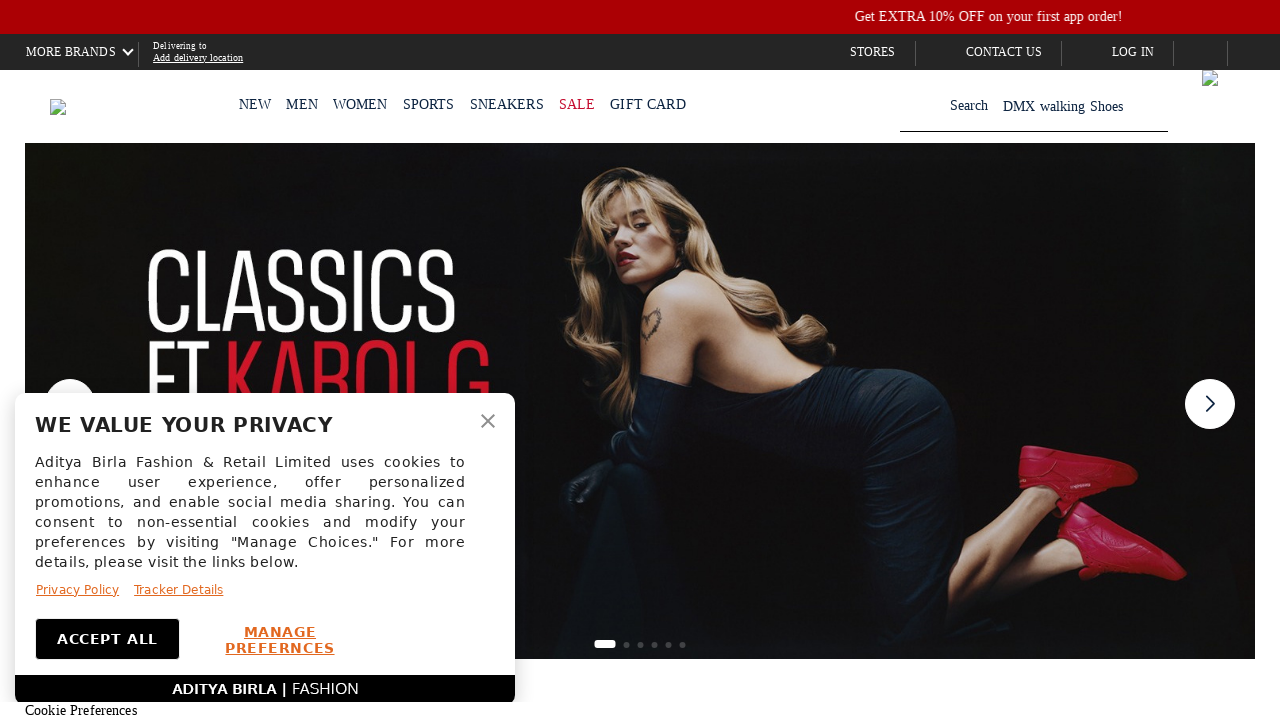

Waited for page to reach networkidle load state
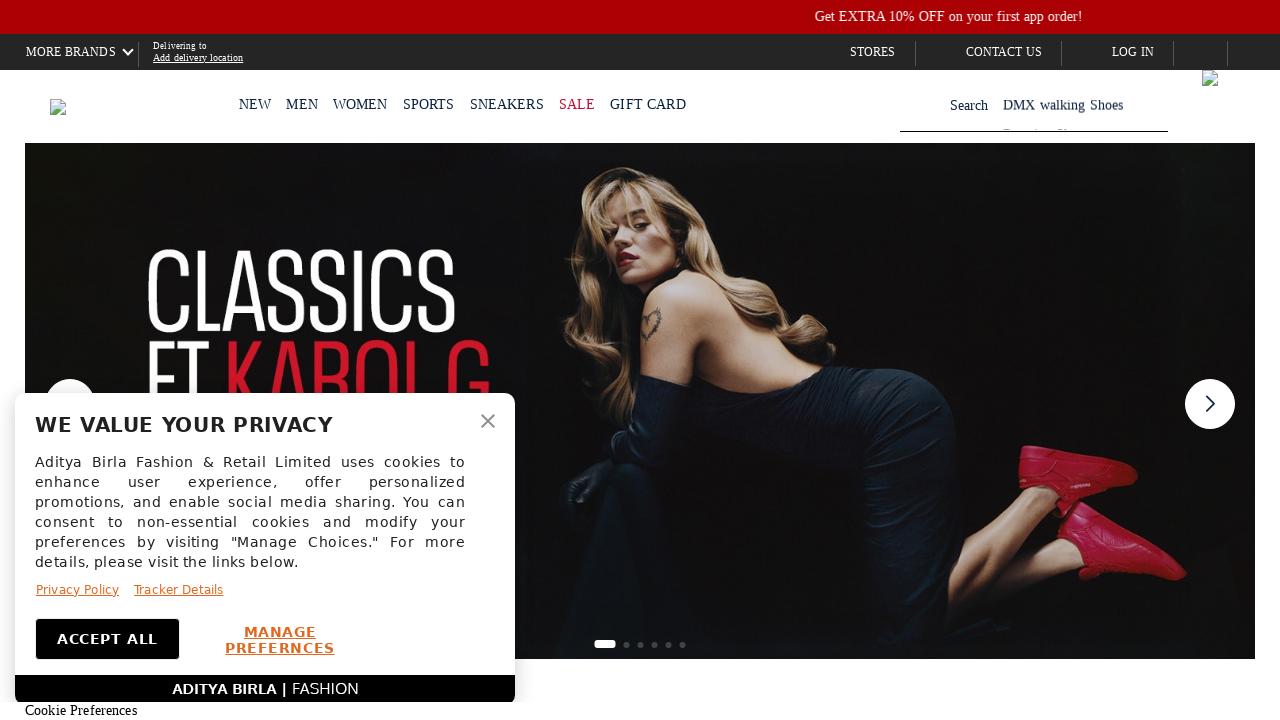

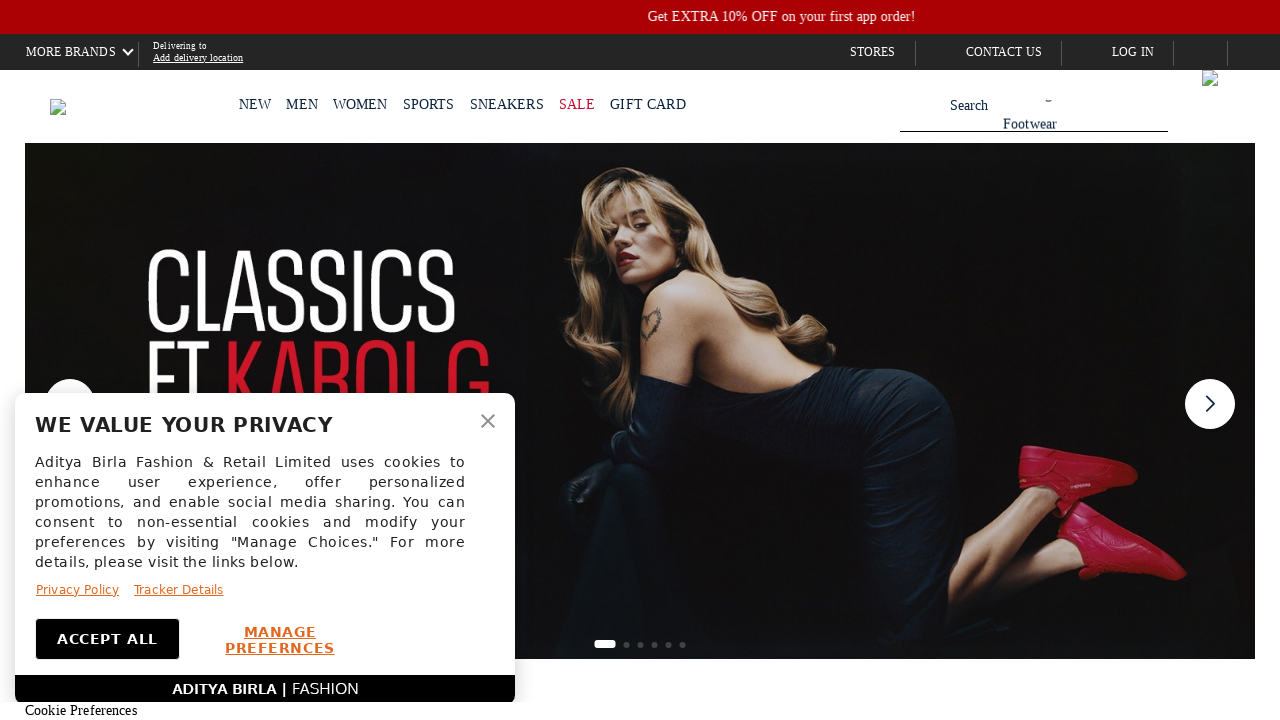